Tests different scrolling methods using JavaScript including scrolling by pixels, to bottom, and to specific elements

Starting URL: https://the-internet.herokuapp.com/

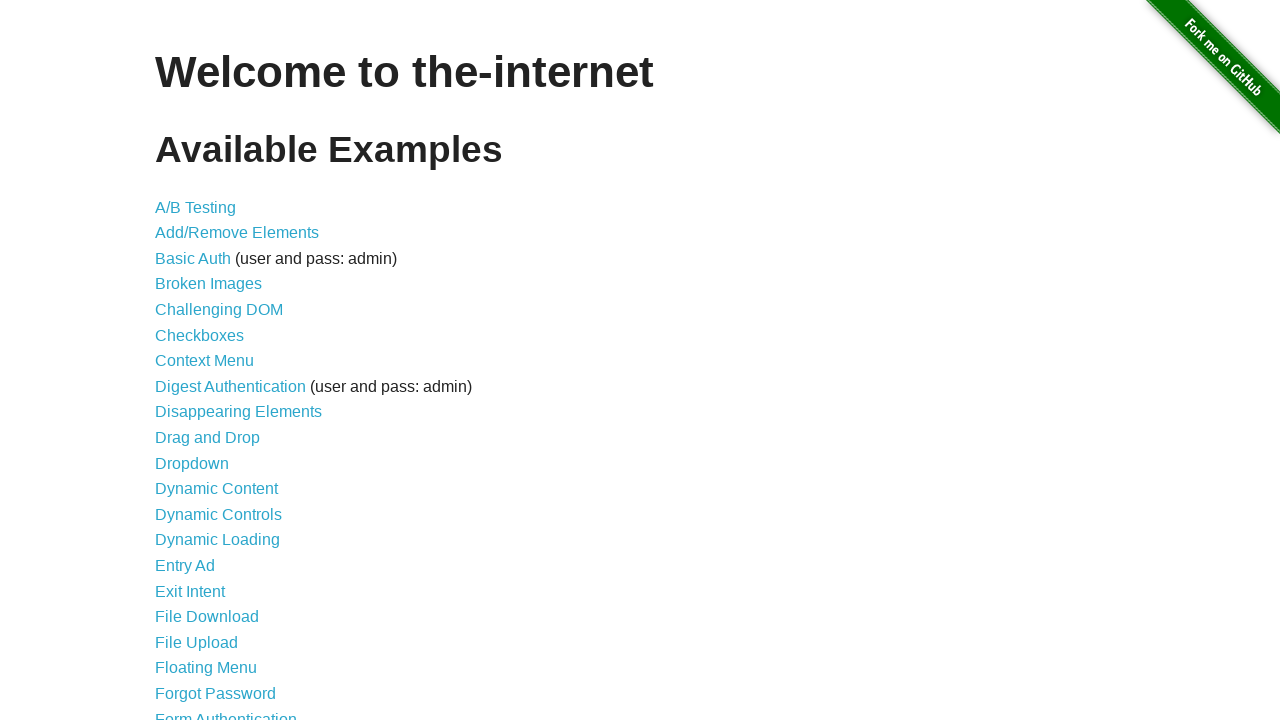

Scrolled down 200 pixels using JavaScript
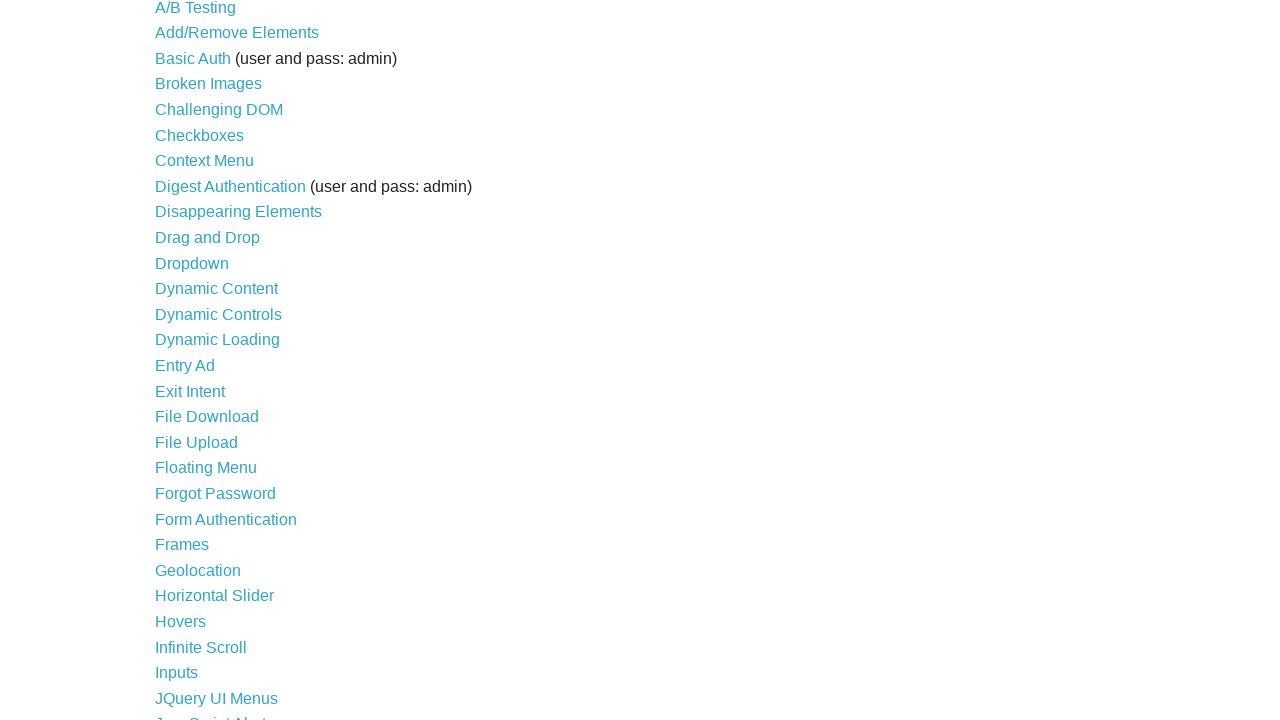

Scrolled to bottom of page using JavaScript
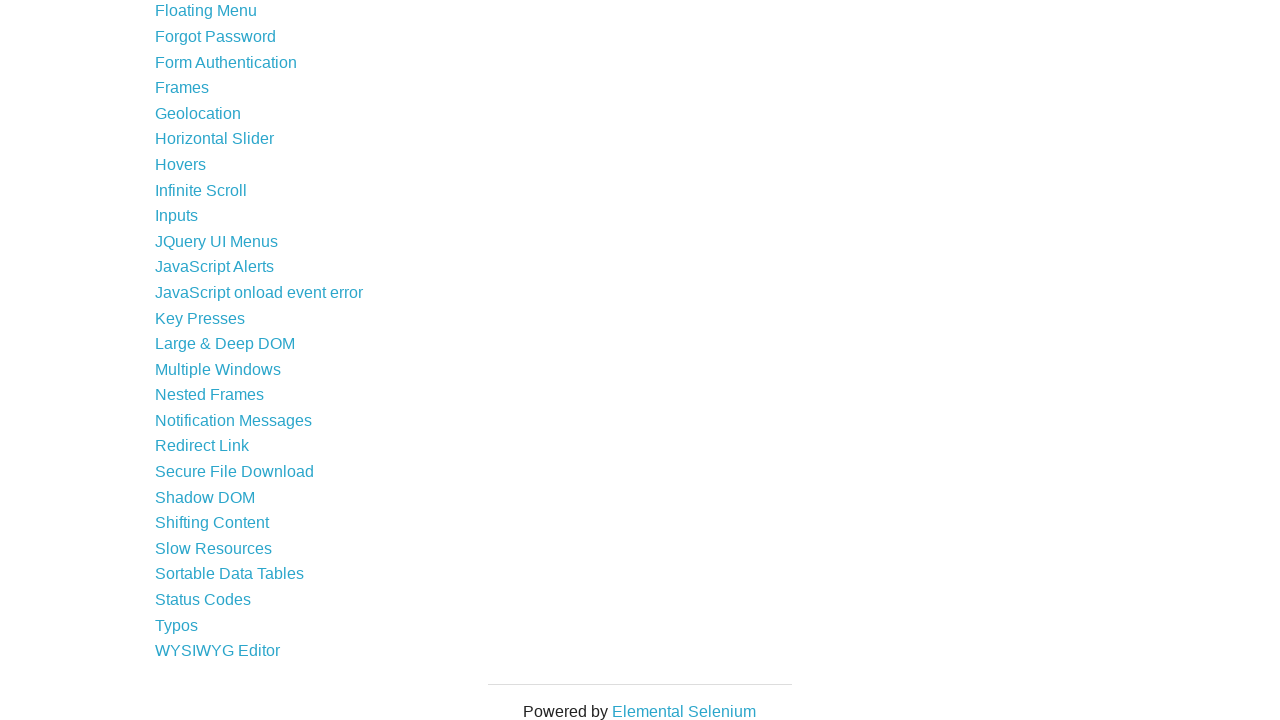

Located A/B Testing link element
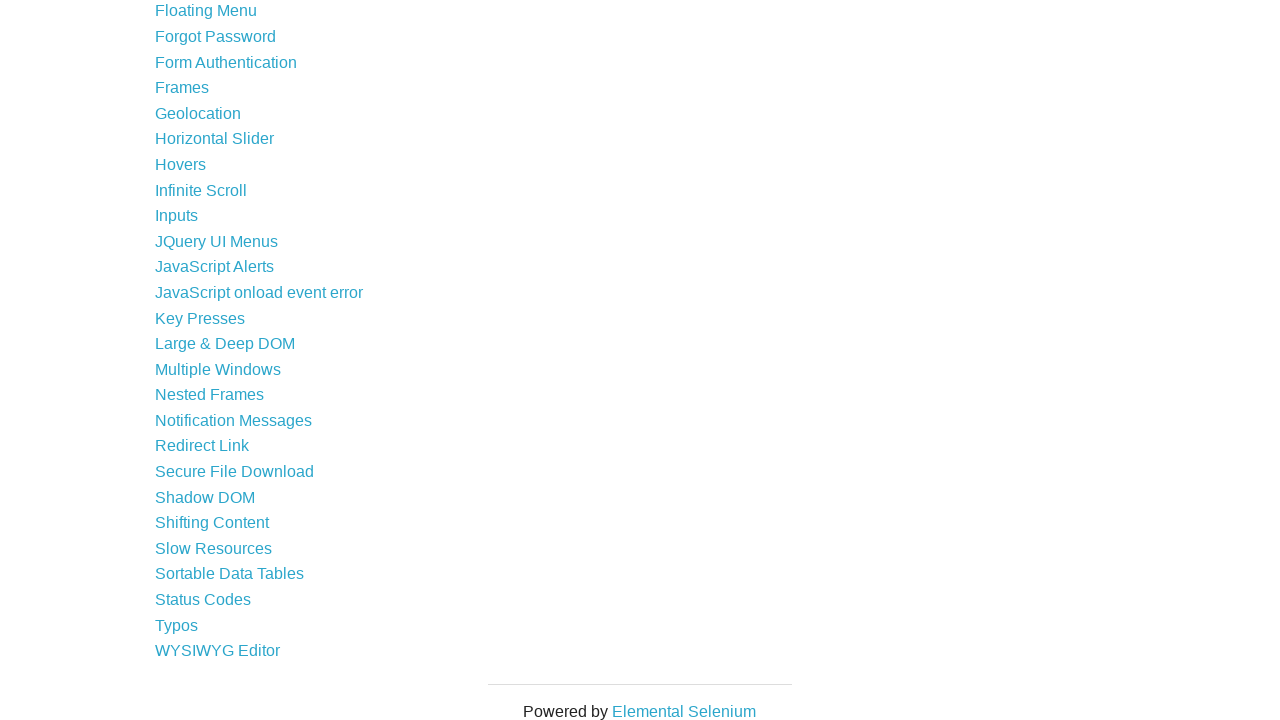

Scrolled to A/B Testing link element
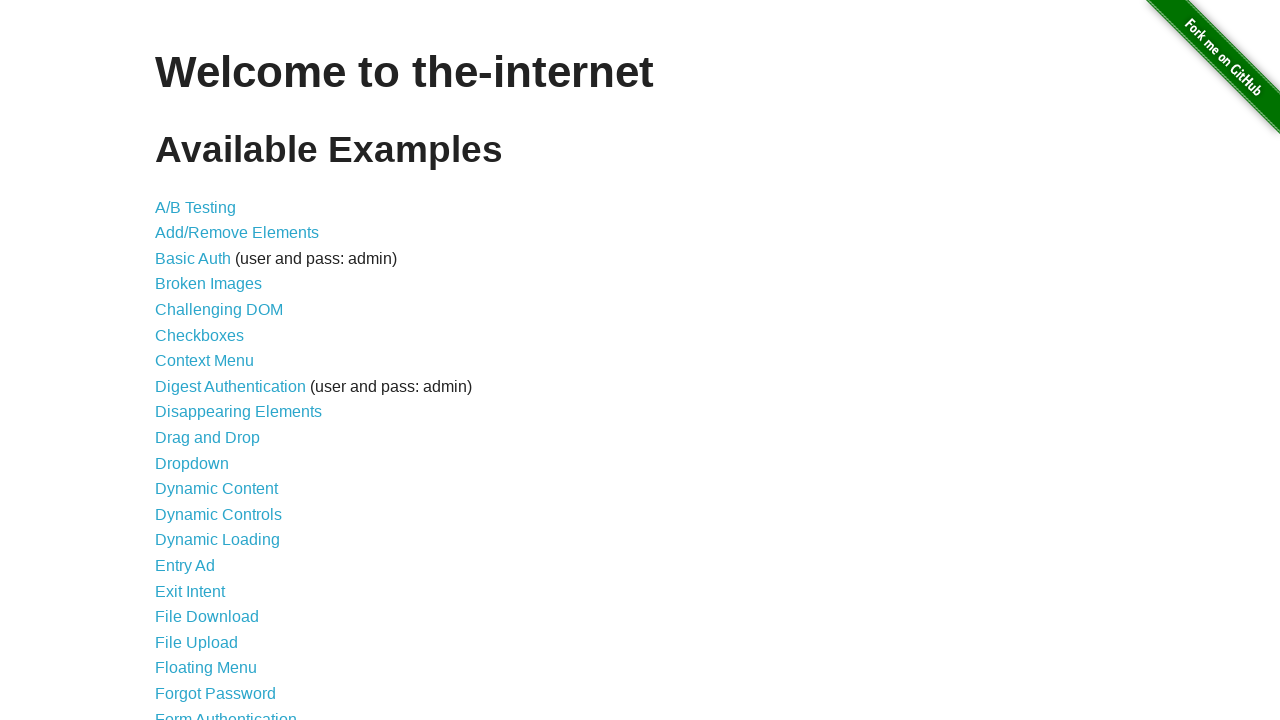

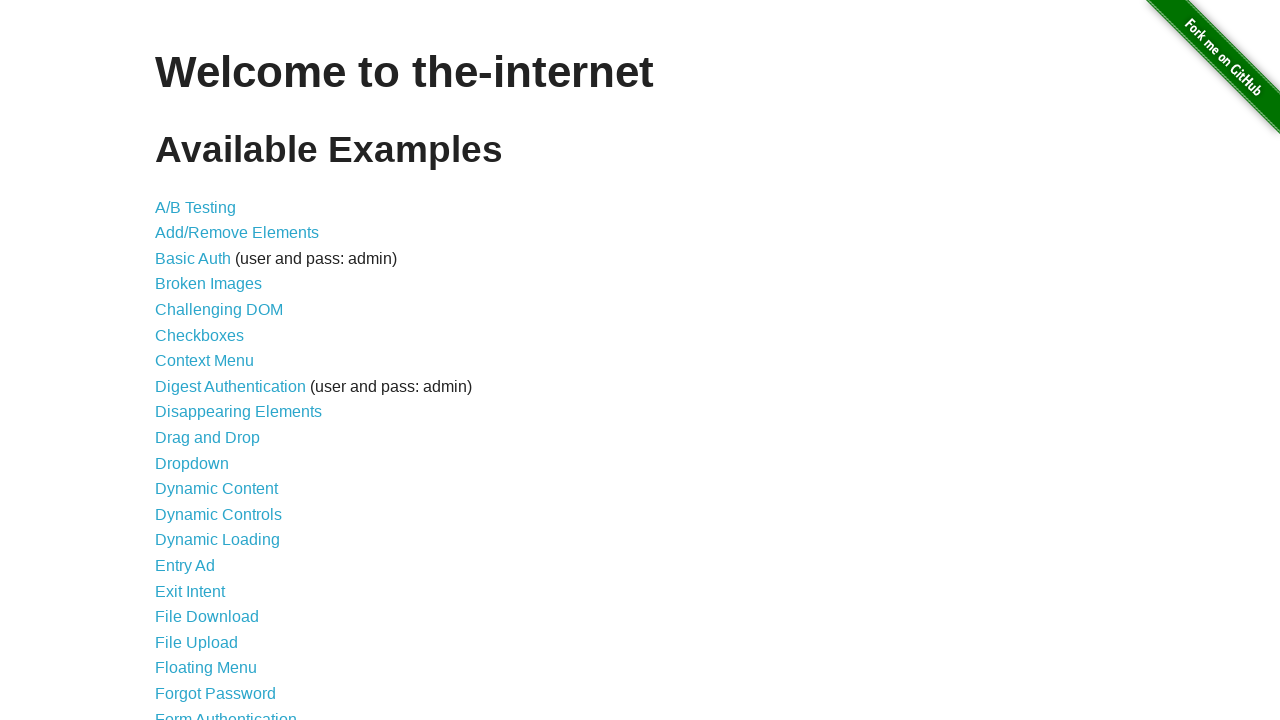